Tests that a saved change to an employee's name persists when switching between employees

Starting URL: https://devmountain-qa.github.io/employee-manager/1.2_Version/index.html

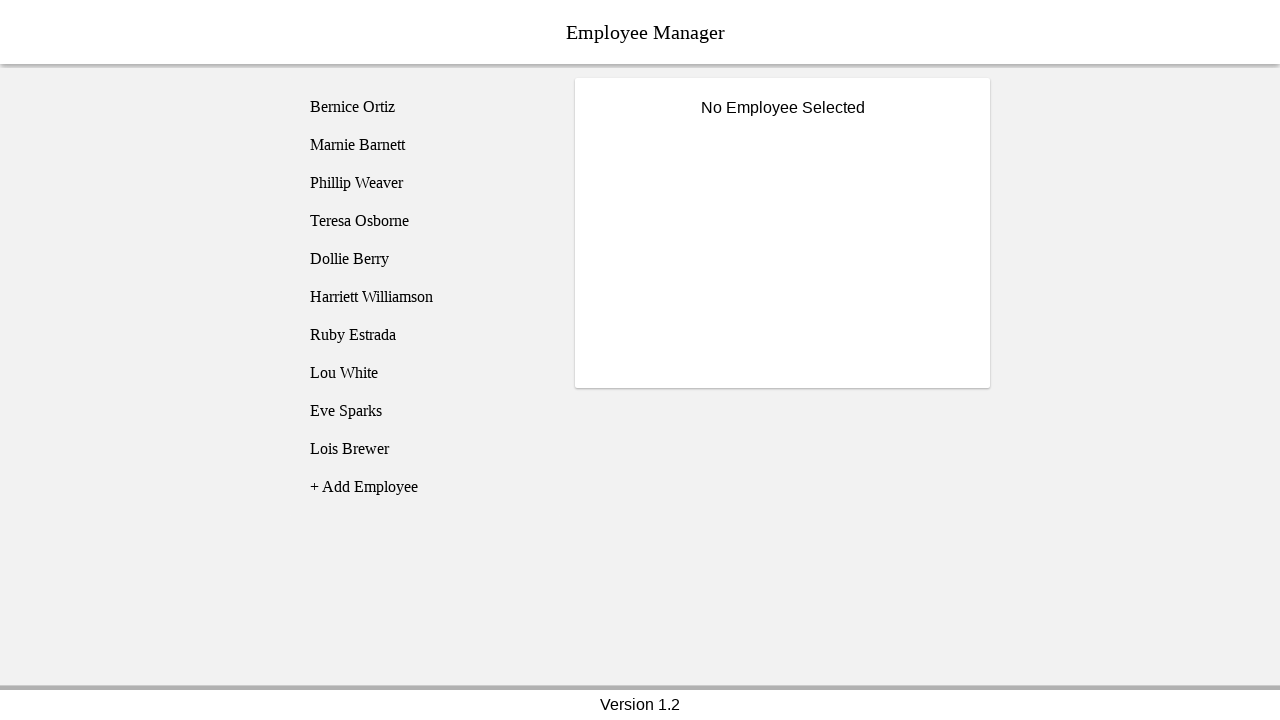

Clicked on Bernice Ortiz employee at (425, 107) on [name='employee1']
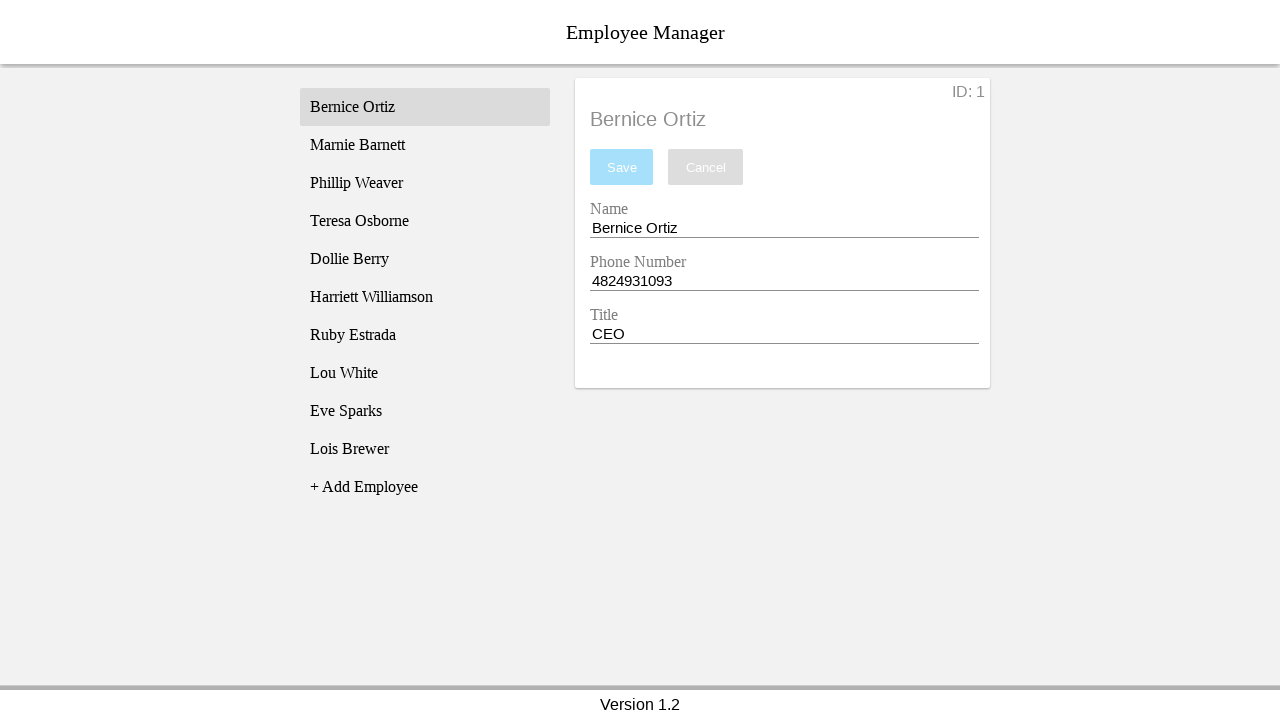

Name input field became visible
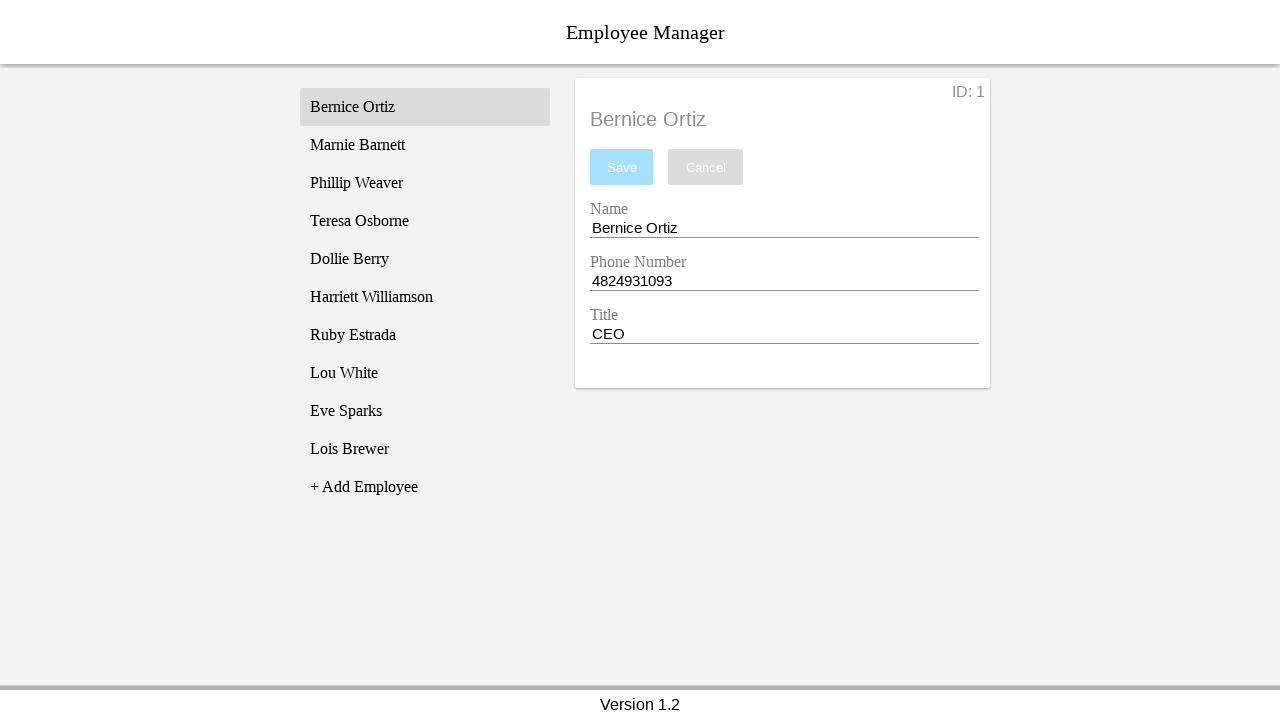

Filled name input with 'Test Name' on [name='nameEntry']
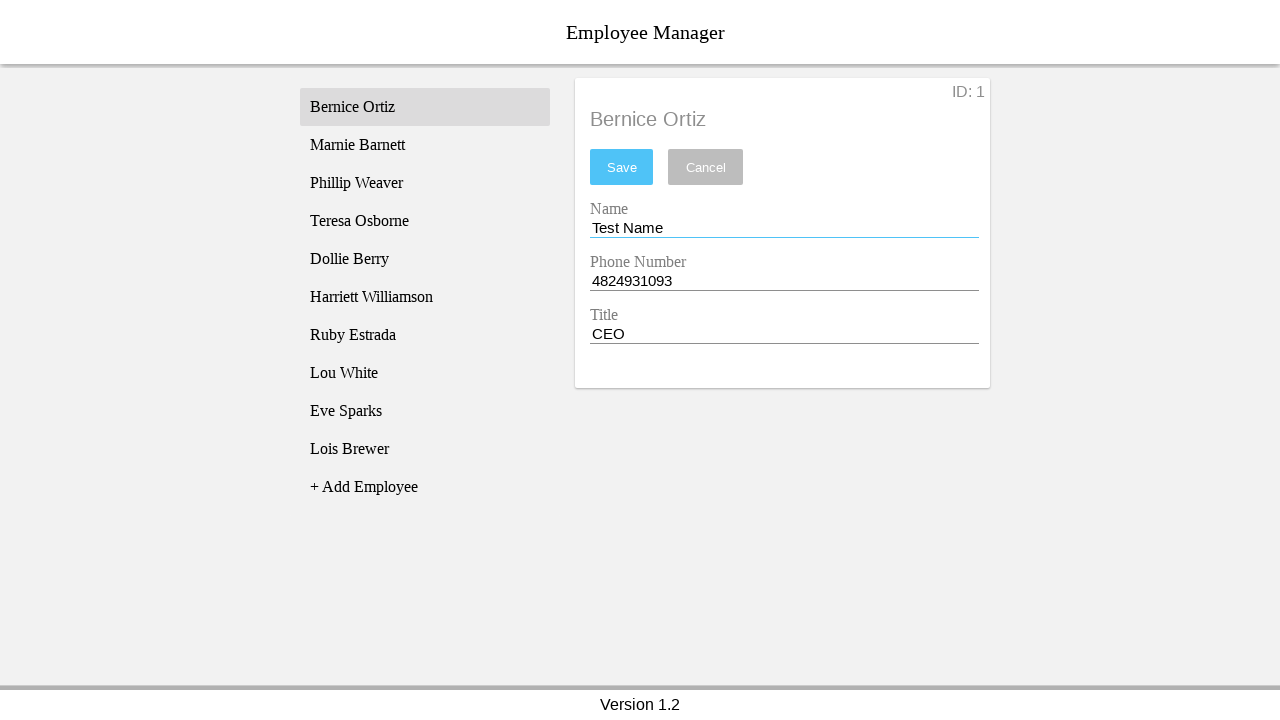

Clicked save button to save the name change at (622, 167) on #saveBtn
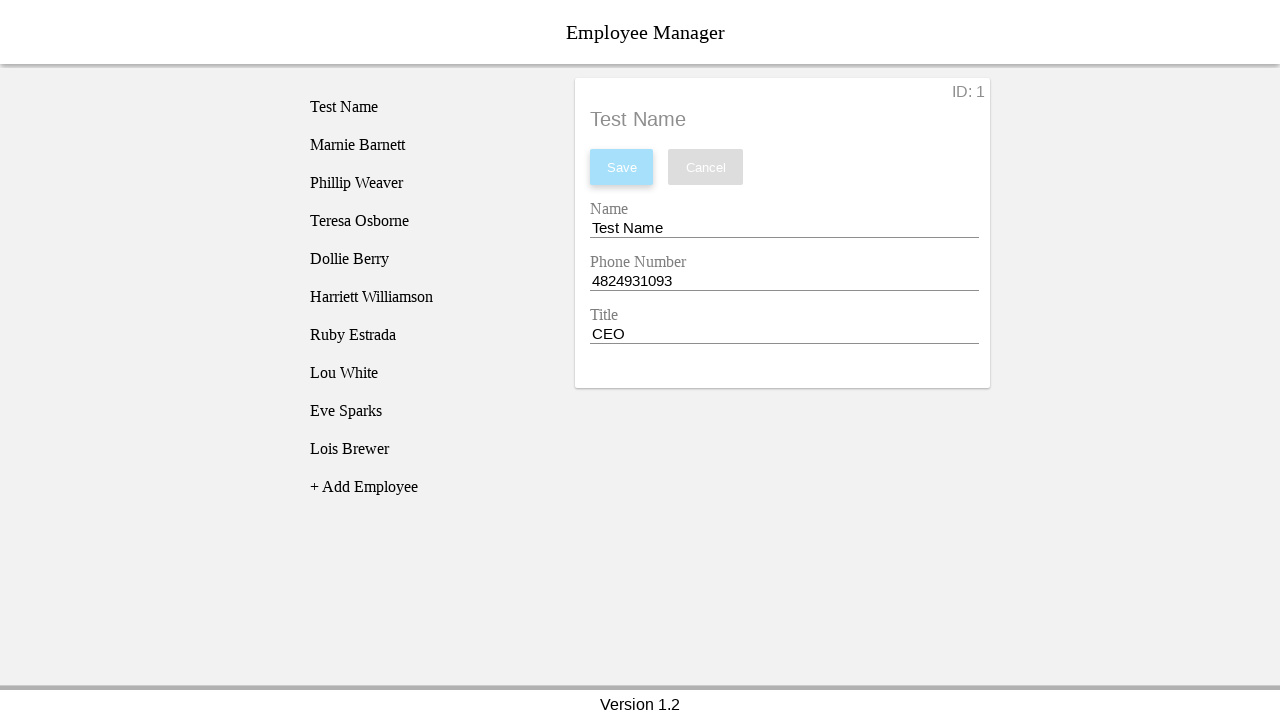

Clicked on Phillip Weaver employee to switch records at (425, 183) on [name='employee3']
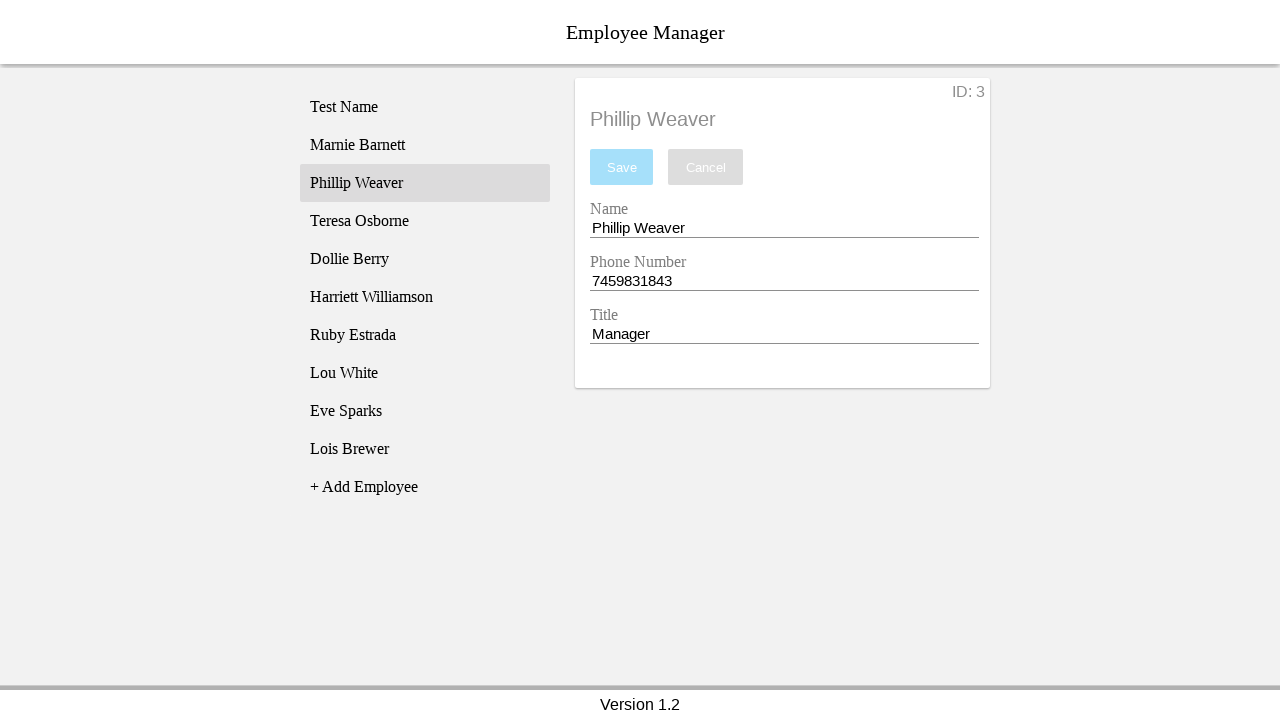

Waited for navigation to complete
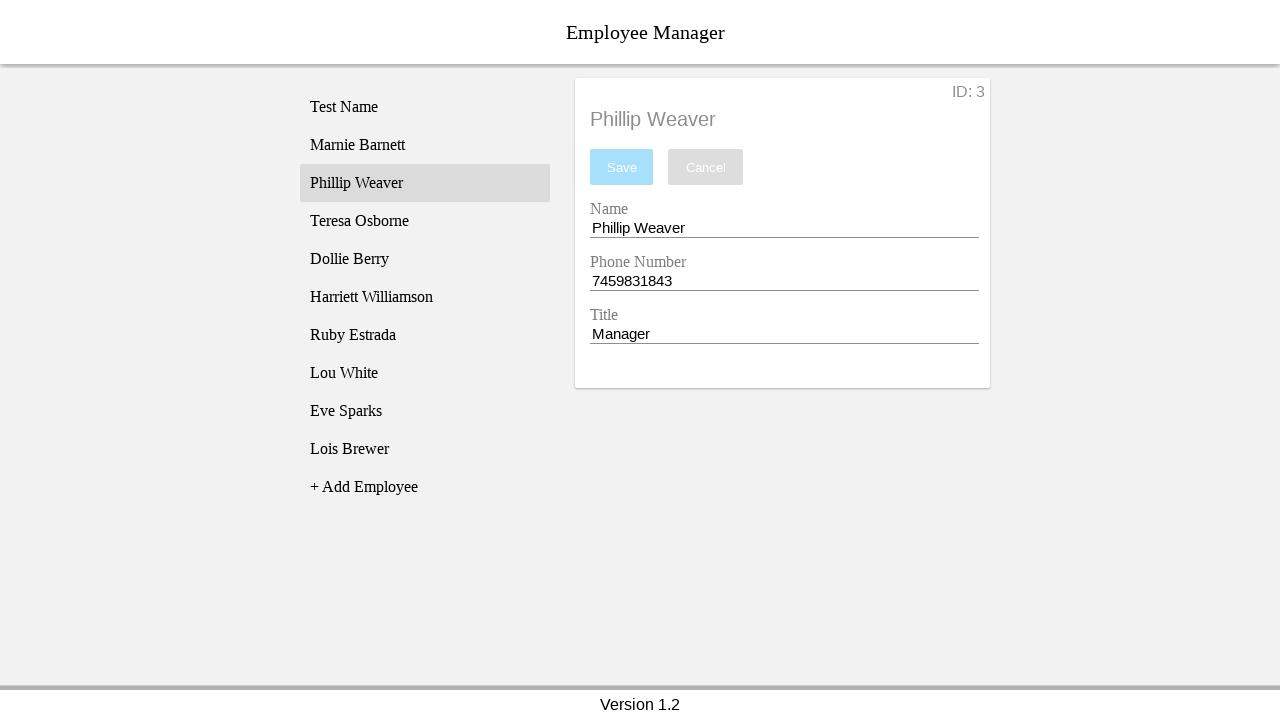

Clicked back on Bernice Ortiz employee to verify saved changes at (425, 107) on [name='employee1']
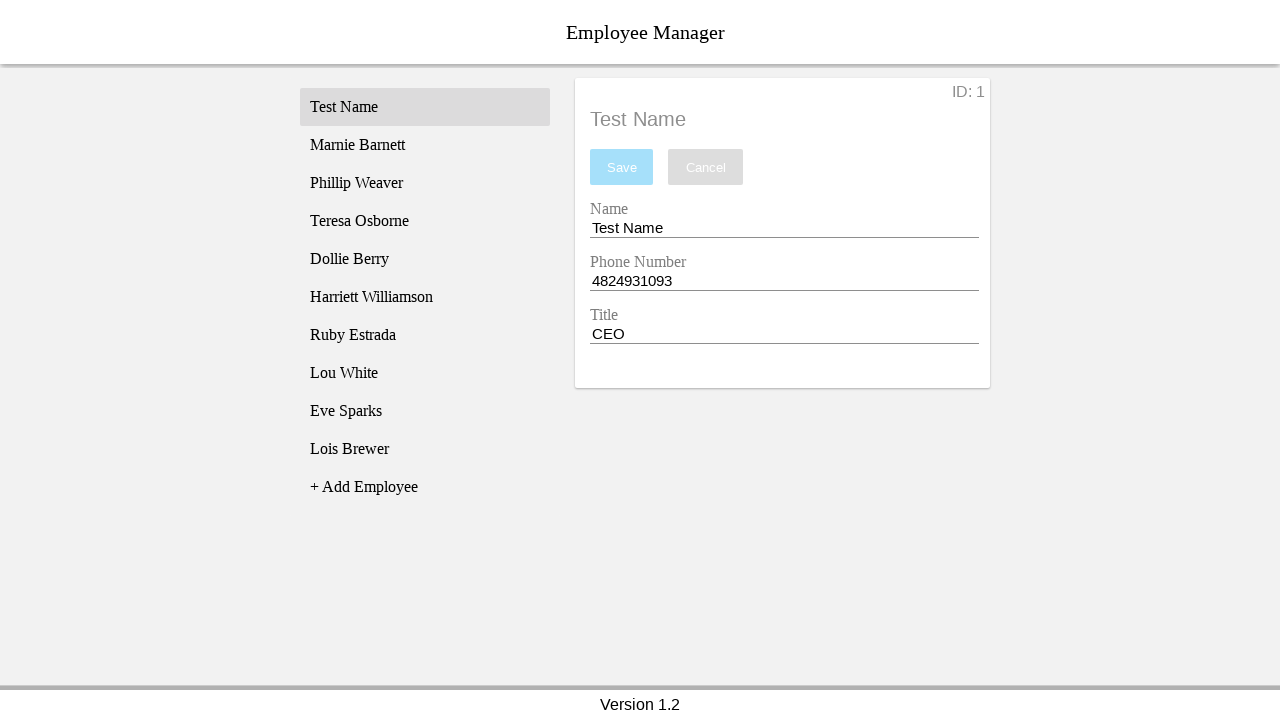

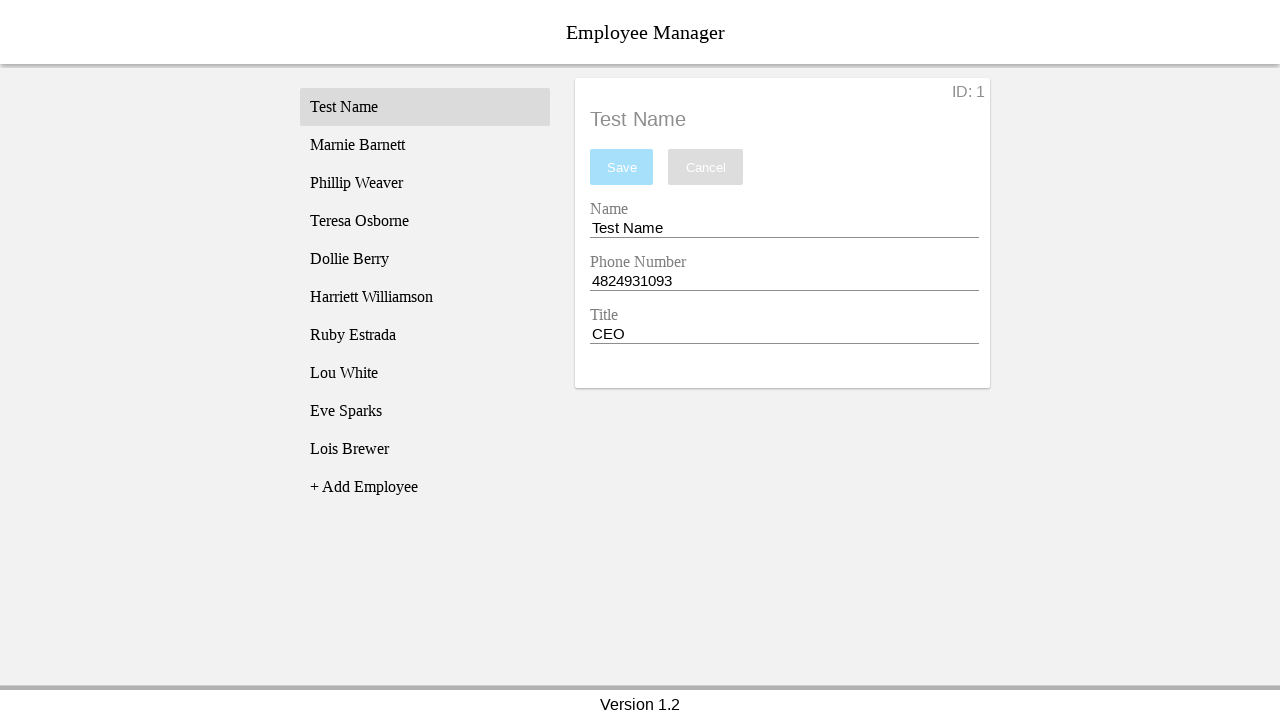